Tests web table functionality by adding a new record with user information, then editing the record to update the first name field and verifying the change was saved correctly

Starting URL: https://demoqa.com/webtables

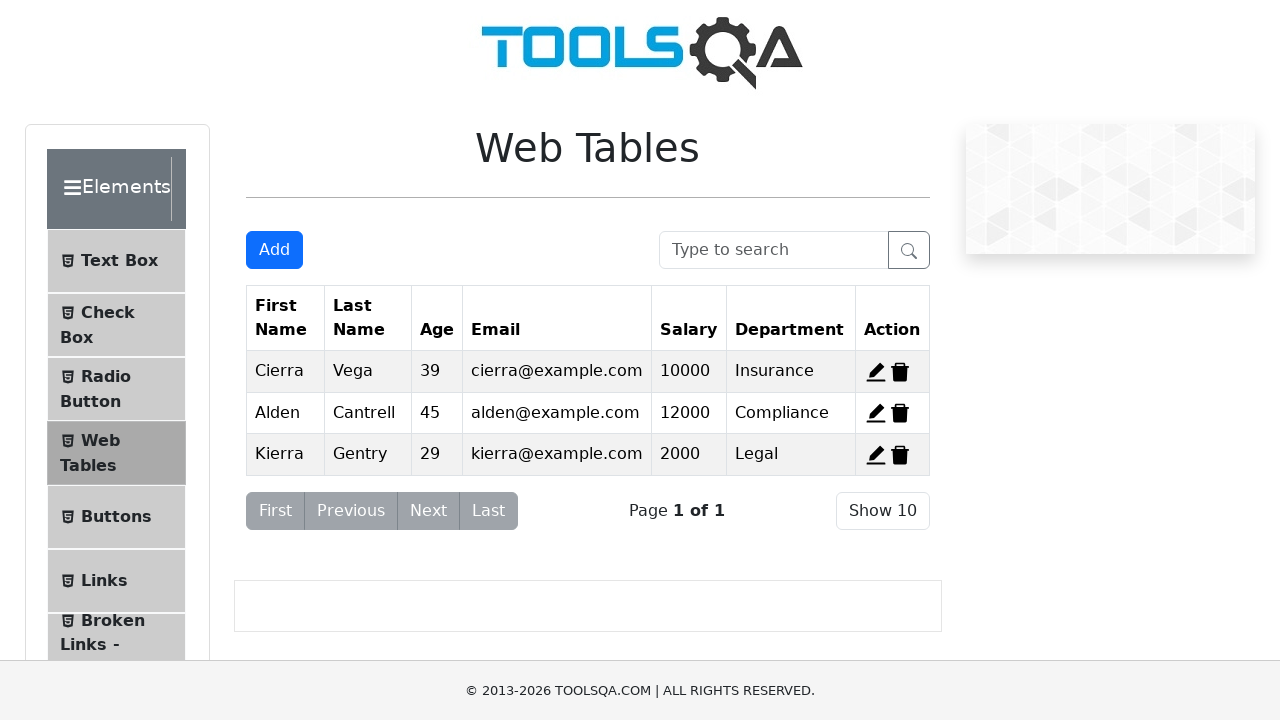

Clicked Add button to open registration form at (274, 250) on #addNewRecordButton
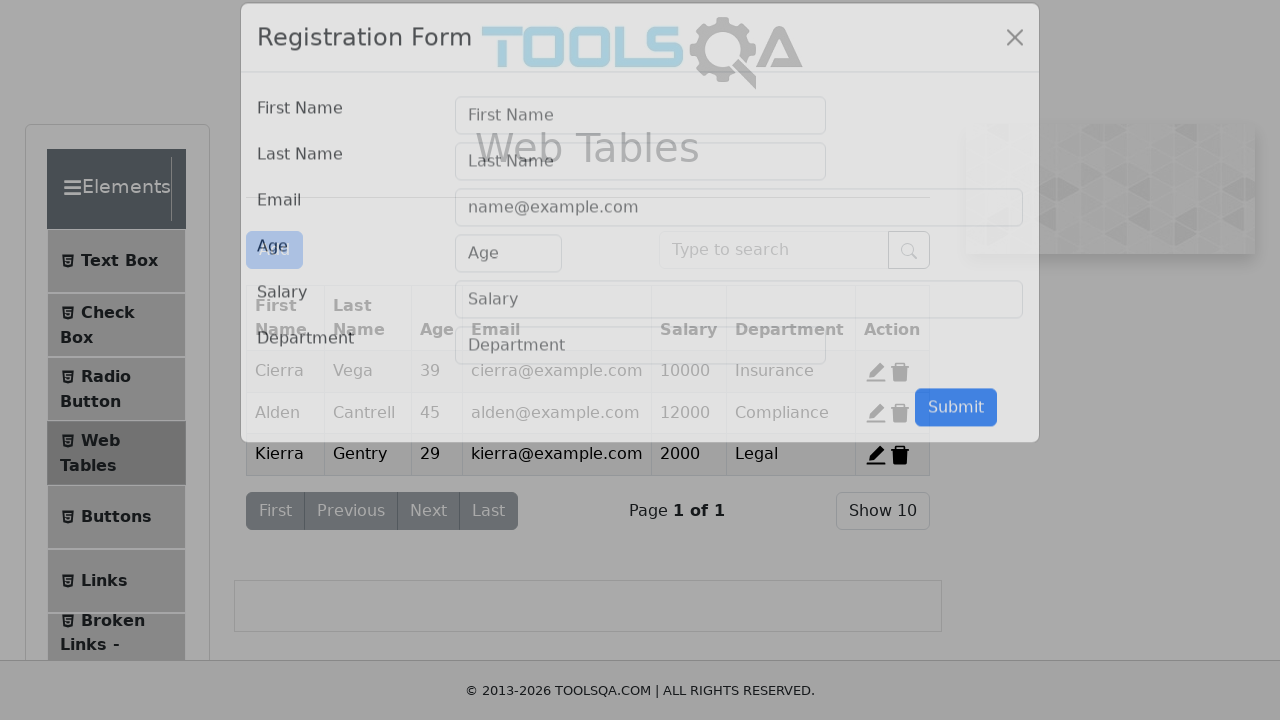

Filled first name field with 'Vey' on input#firstName
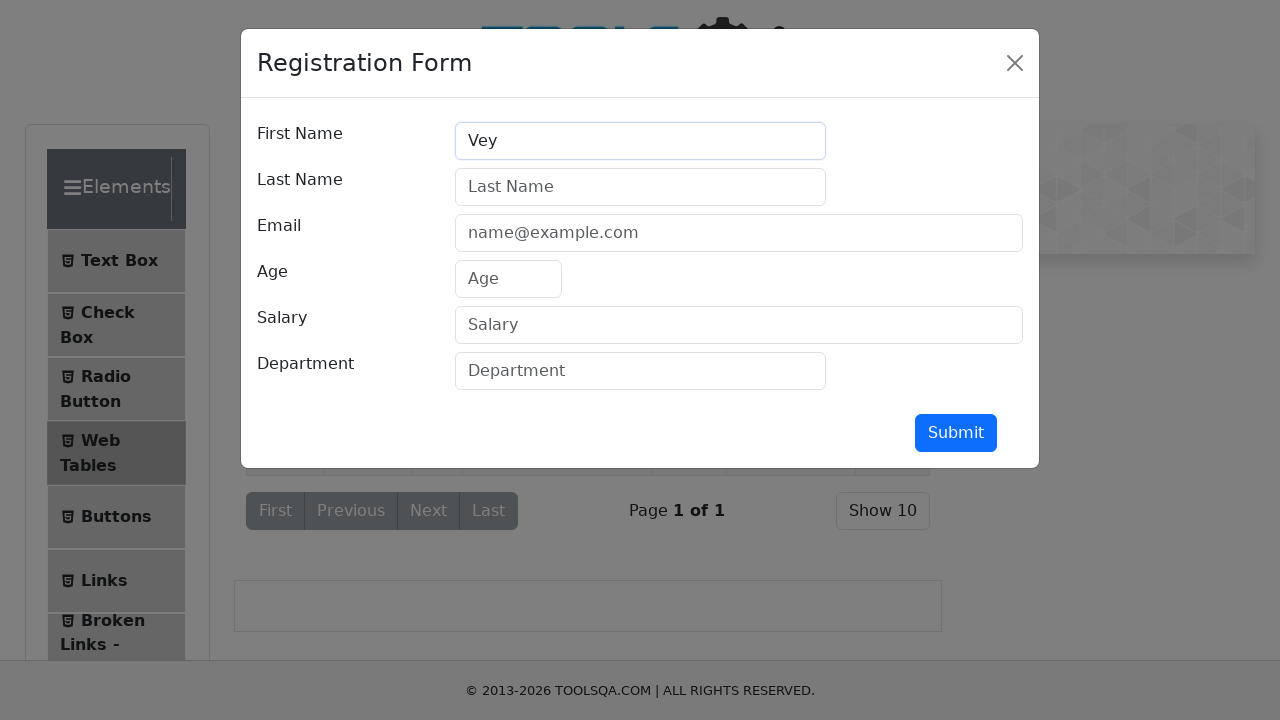

Filled last name field with 'Can' on input#lastName
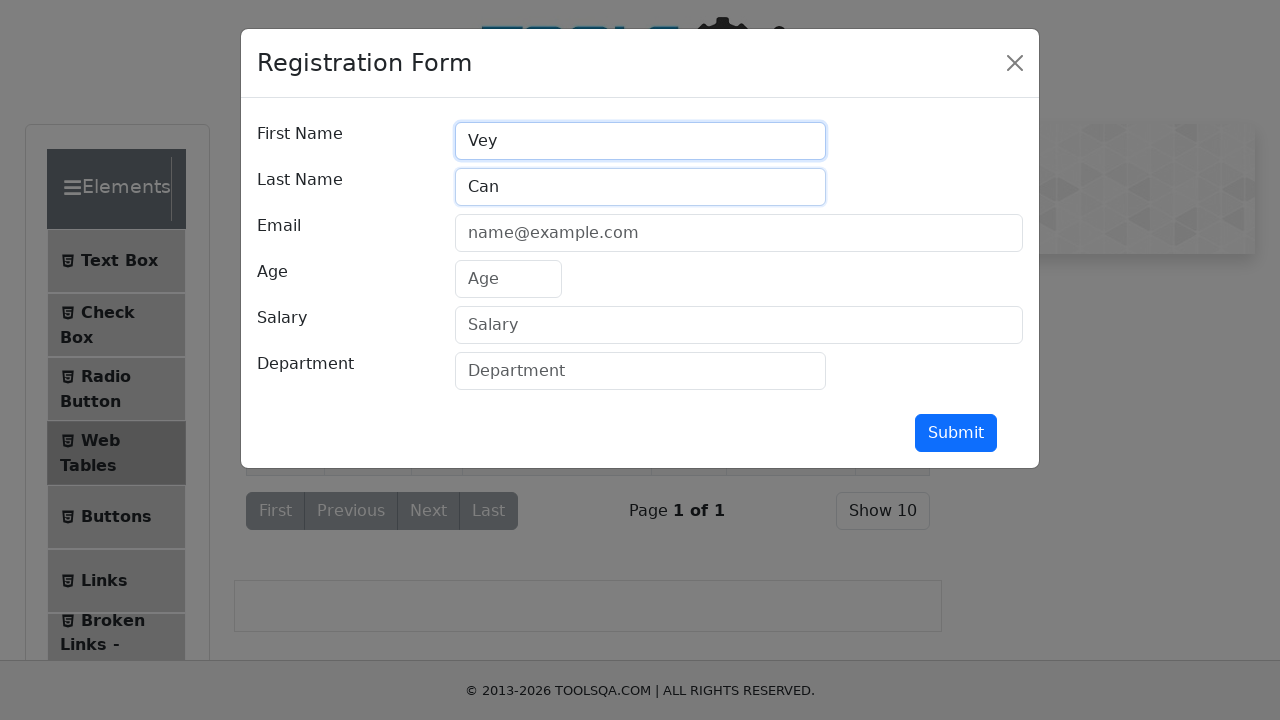

Filled email field with 'testuser456@example.com' on input#userEmail
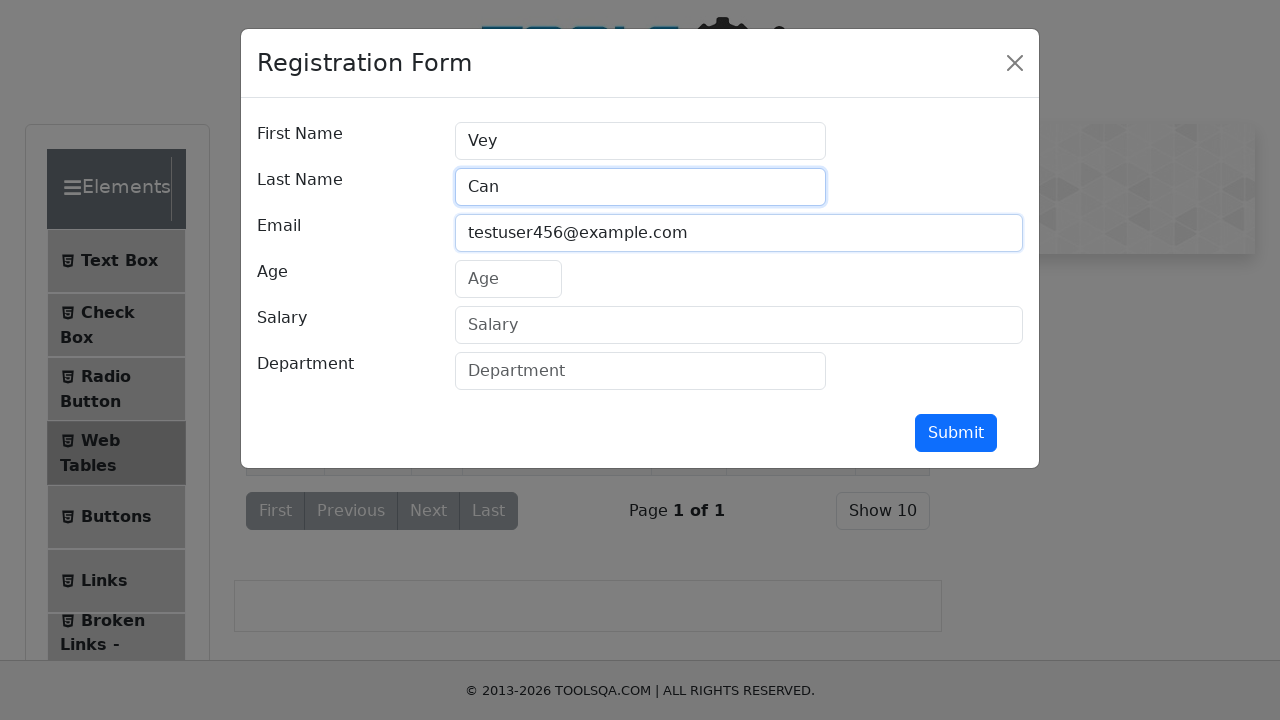

Filled age field with '35' on input#age
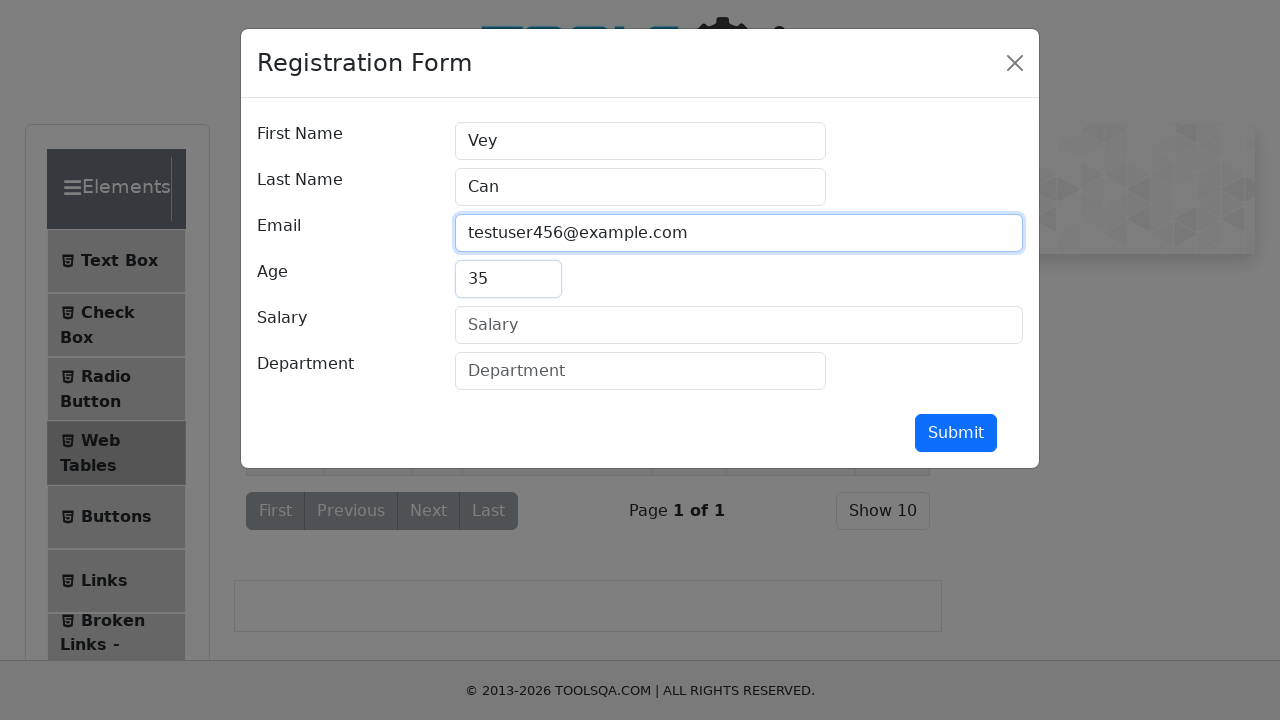

Filled salary field with '5000' on input#salary
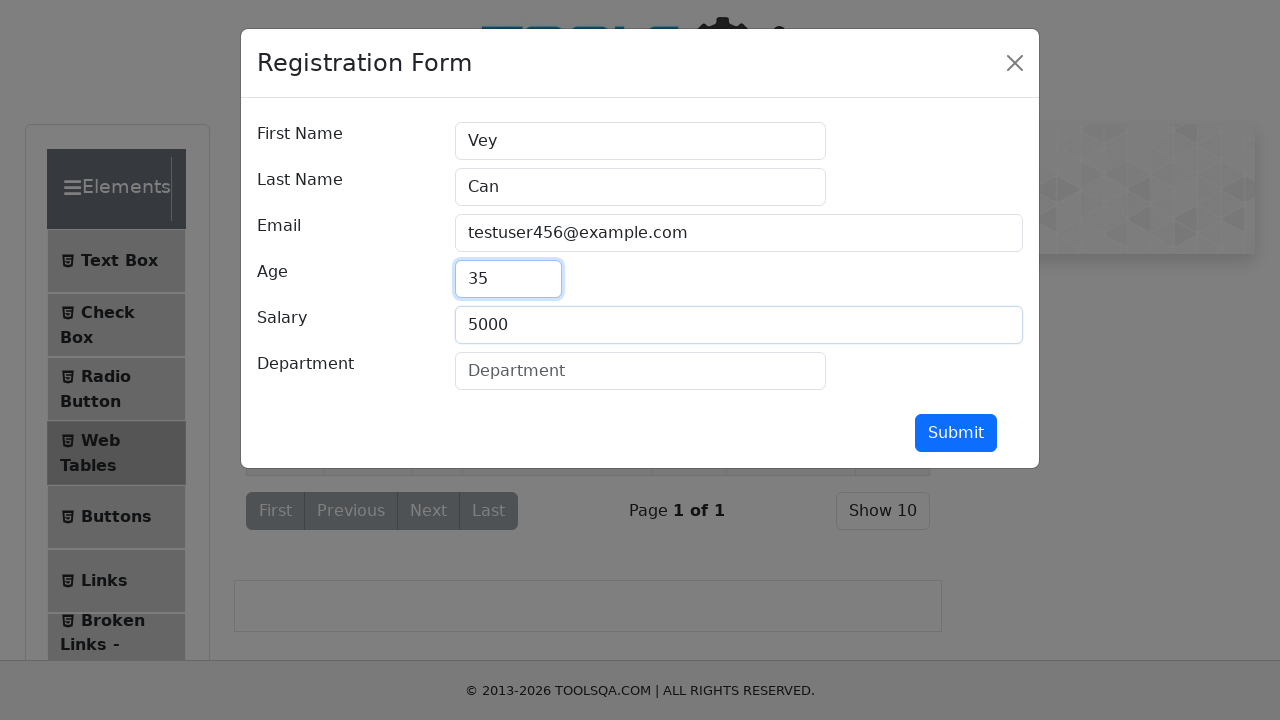

Filled department field with 'Quality' on input#department
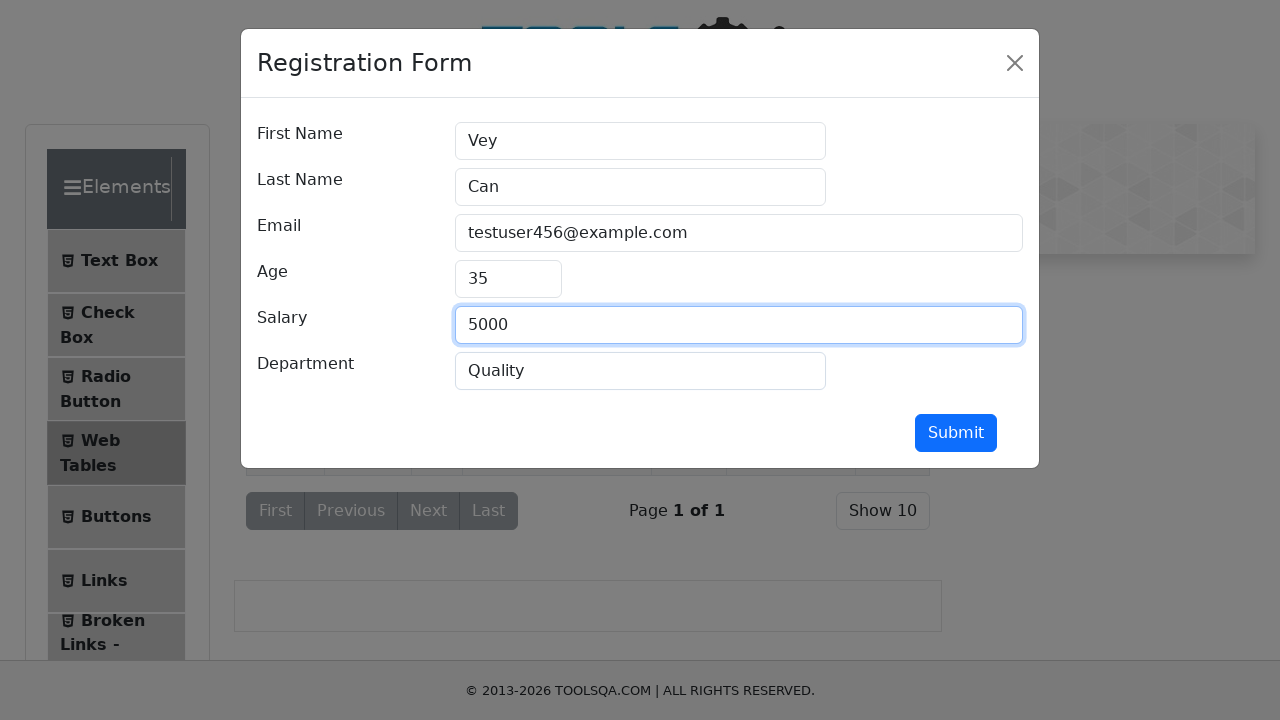

Submitted the registration form at (956, 433) on #submit
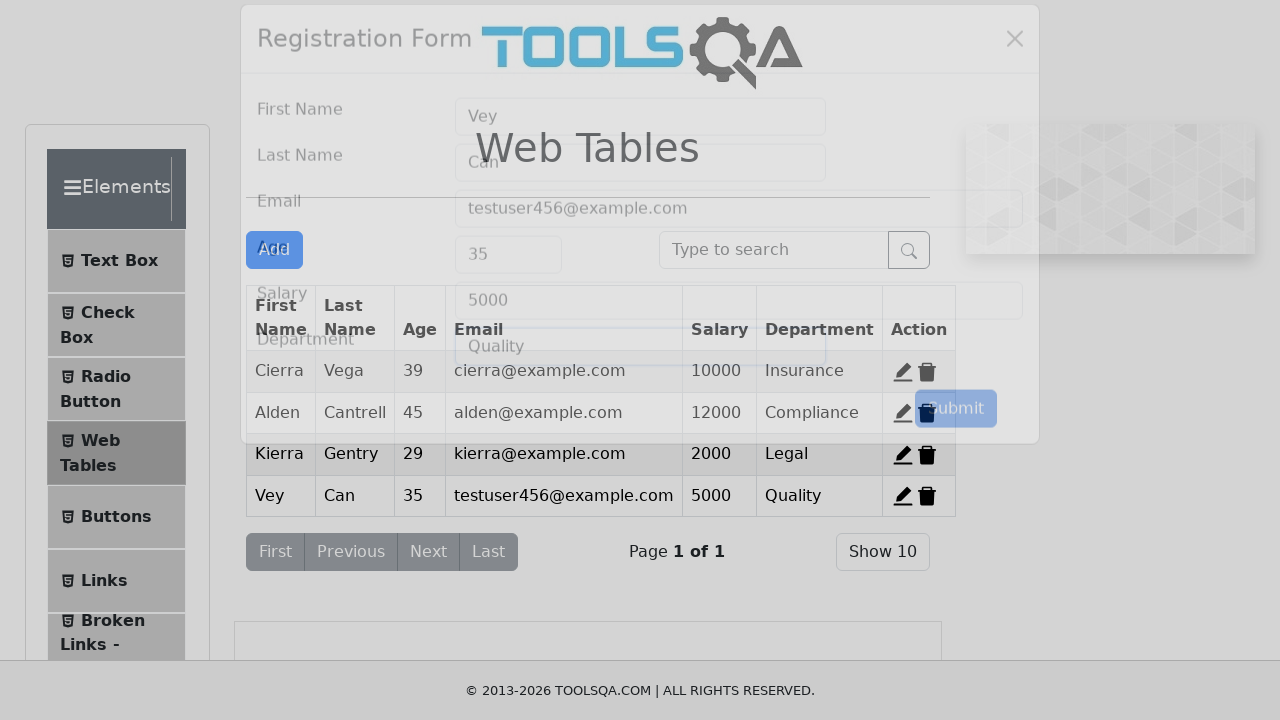

Clicked Edit button for the newly created record at (903, 496) on #edit-record-4
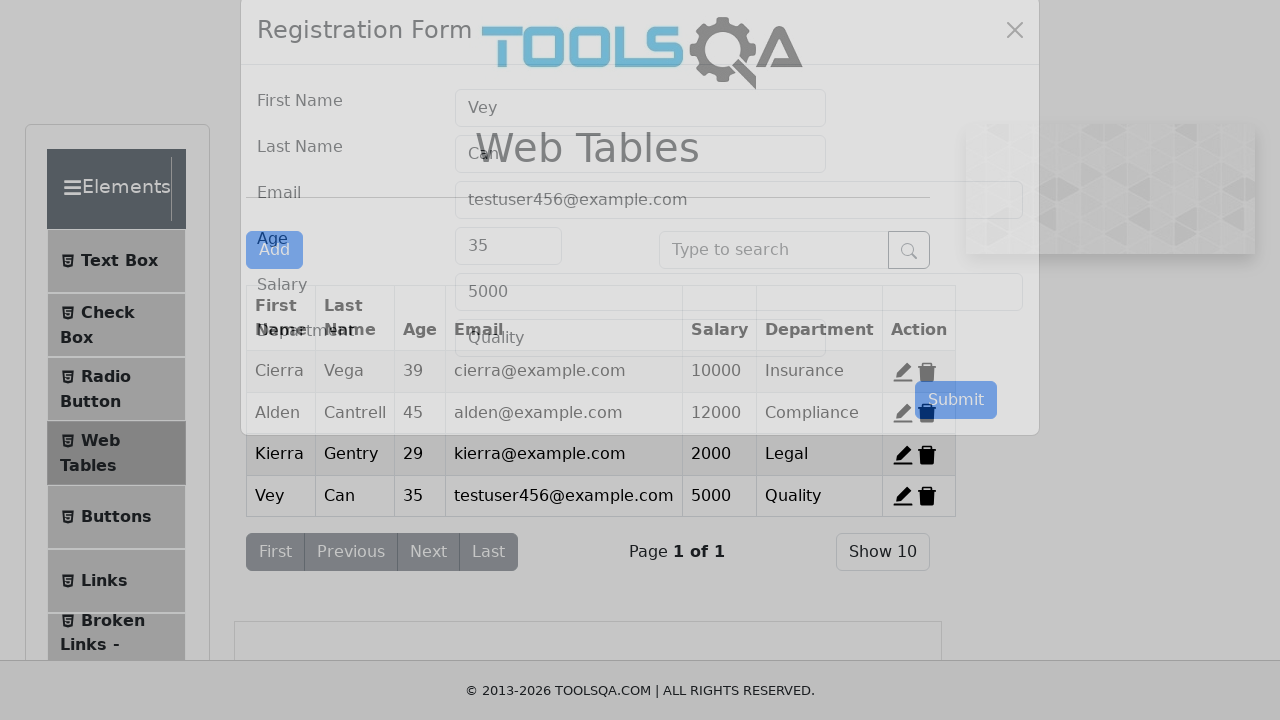

Located first name input field
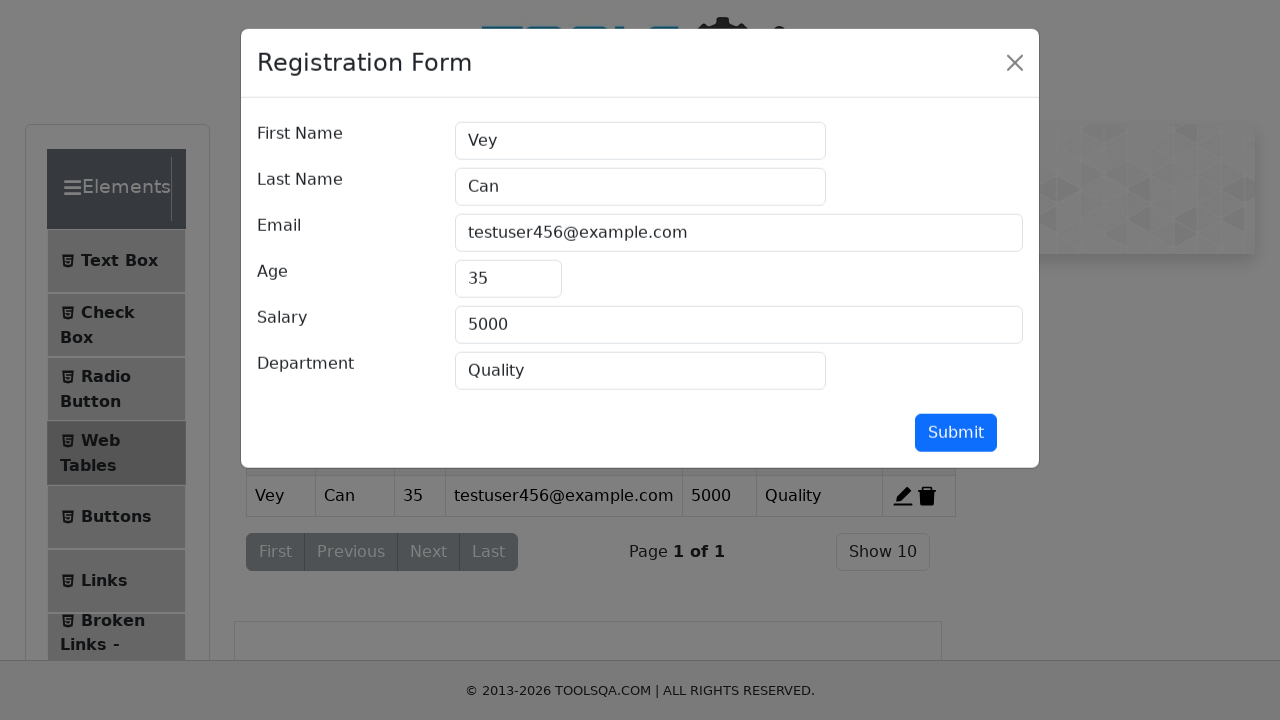

Double-clicked first name field to select text at (640, 141) on input#firstName
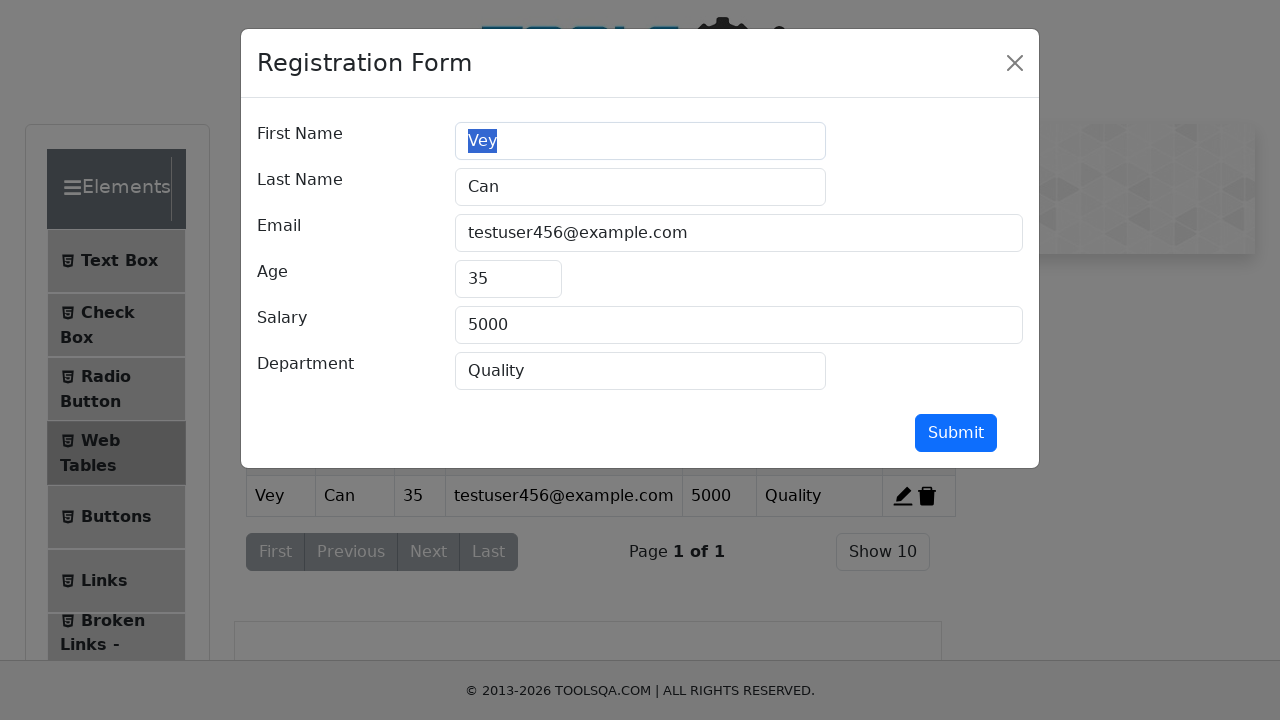

Updated first name field to 'Veysel' on input#firstName
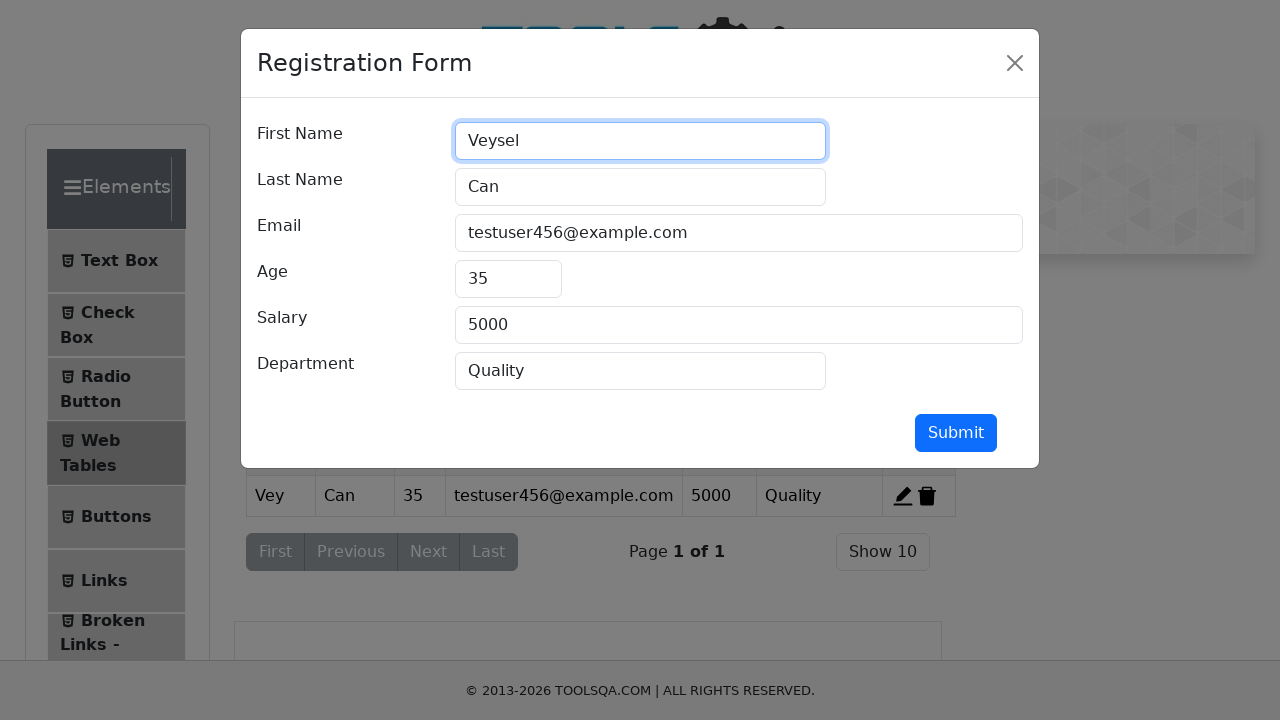

Submitted the edit form at (956, 433) on #submit
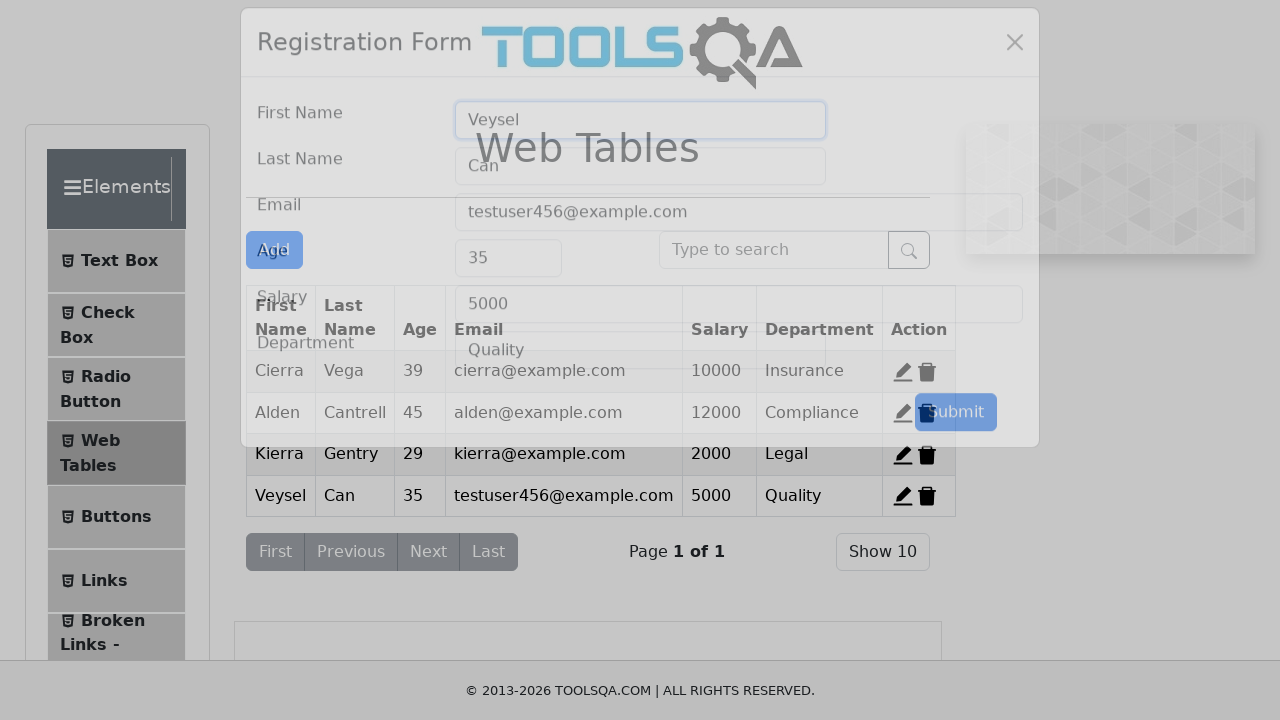

Clicked Edit button again to verify the change at (903, 496) on #edit-record-4
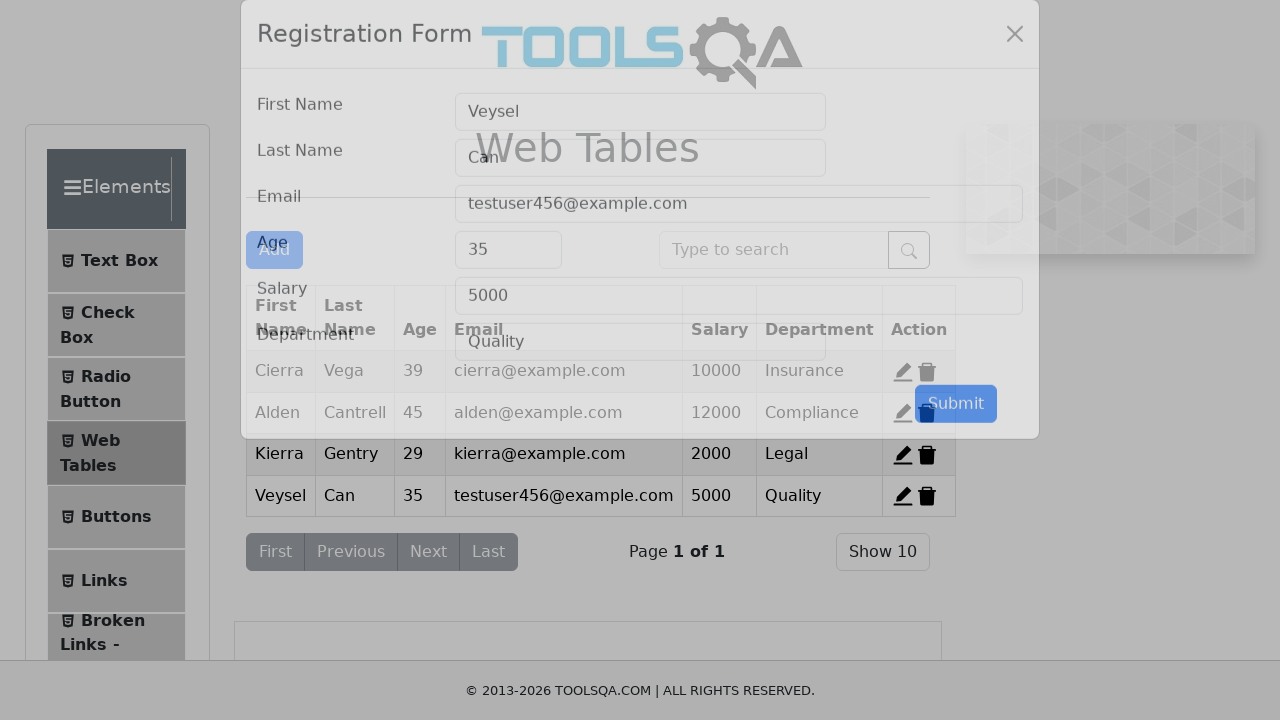

Retrieved first name value from input field
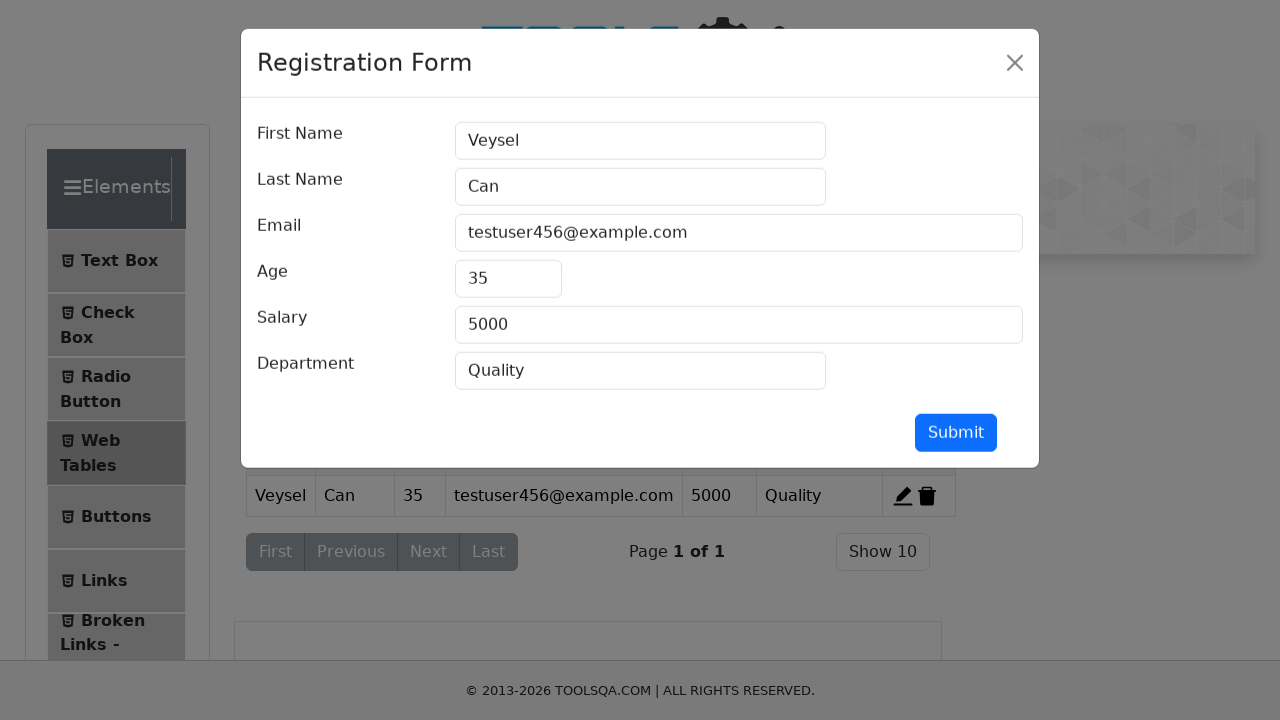

Verified first name was successfully updated to 'Veysel'
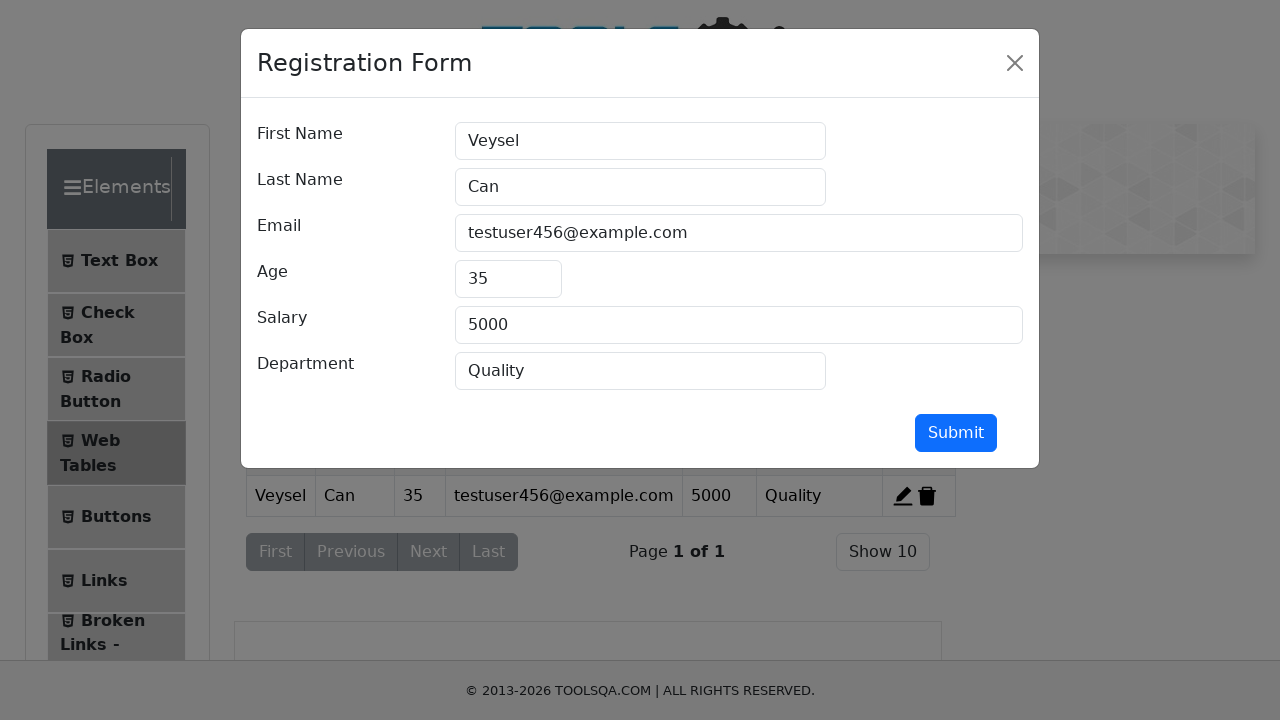

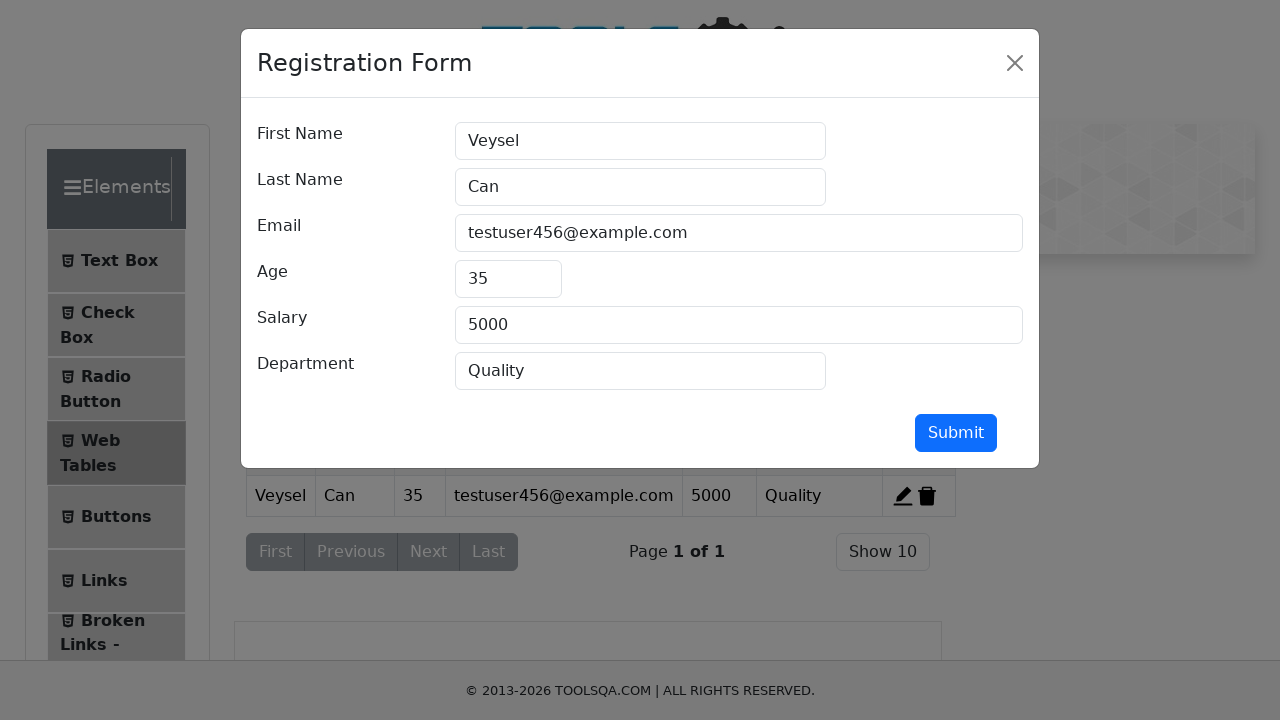